Searches for a book by entering title and clicking the search button

Starting URL: https://www.follasnovas.com/es/

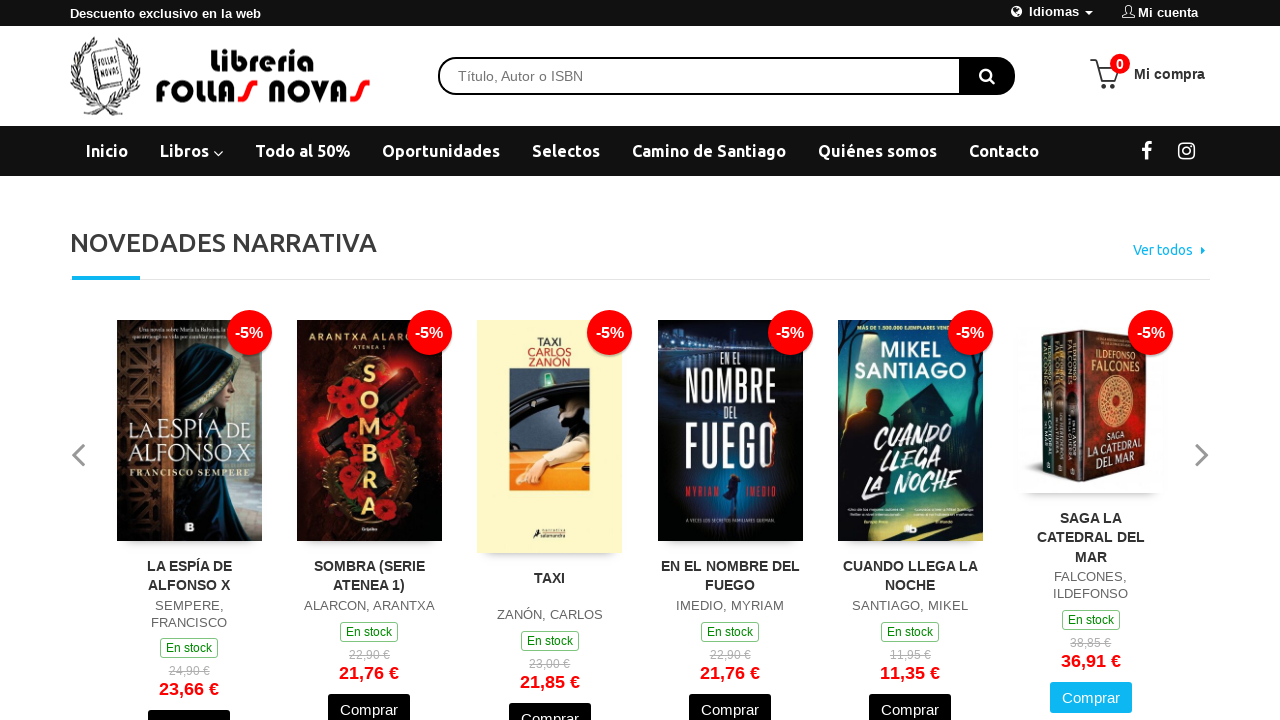

Filled autocomplete search field with 'La isla de las tormentas' on #autocompleta
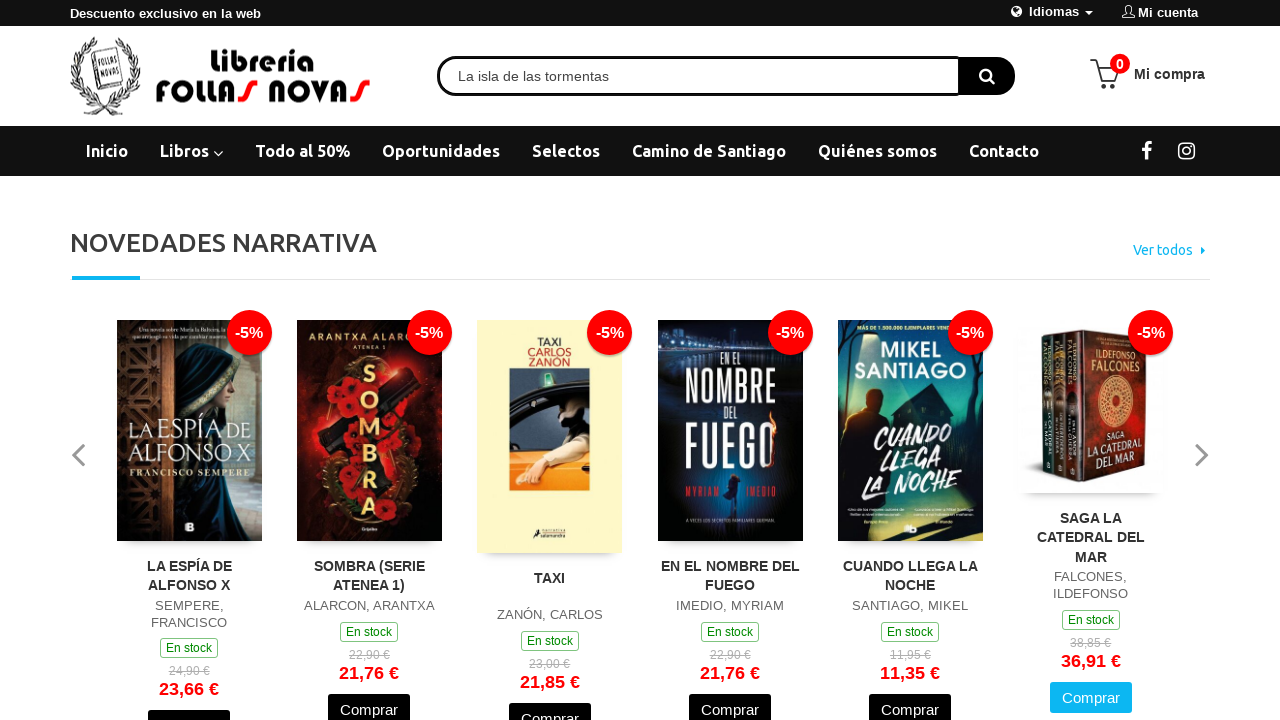

Waited 2 seconds for autocomplete to process
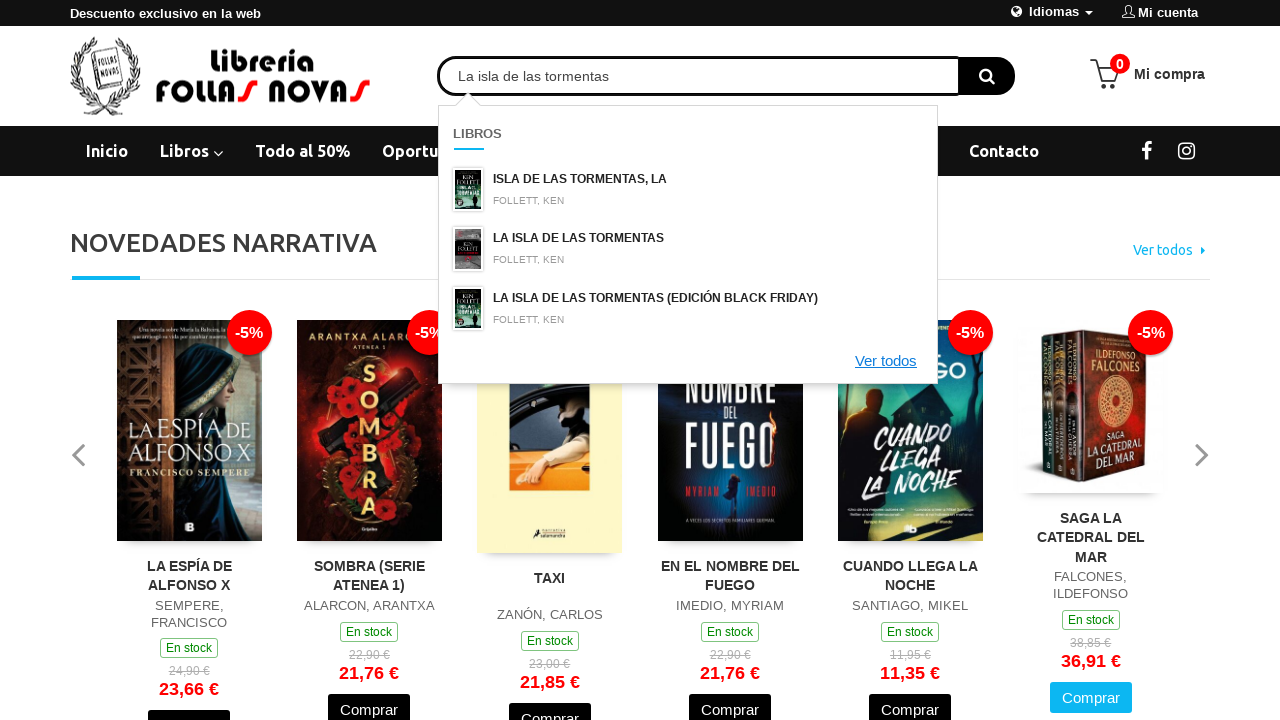

Clicked search button to initiate book search at (987, 76) on xpath=//*[@id="busqueda"]/button
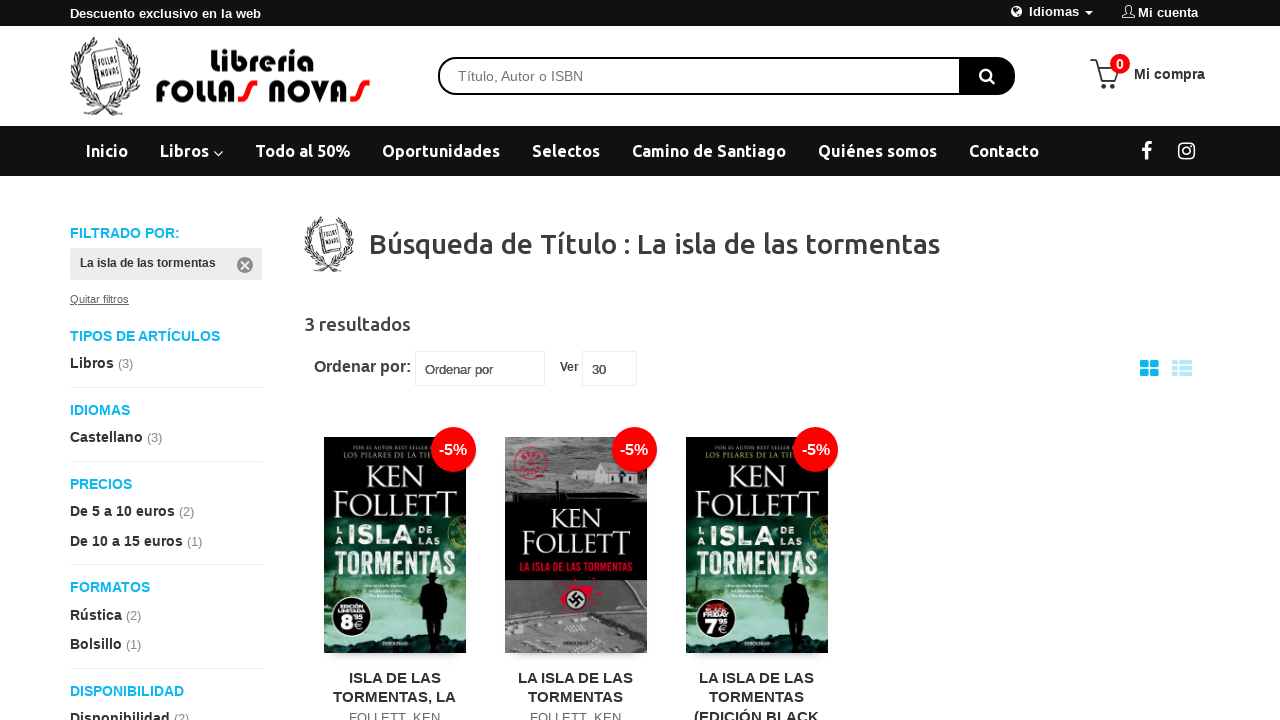

Waited 2 seconds for search results to load
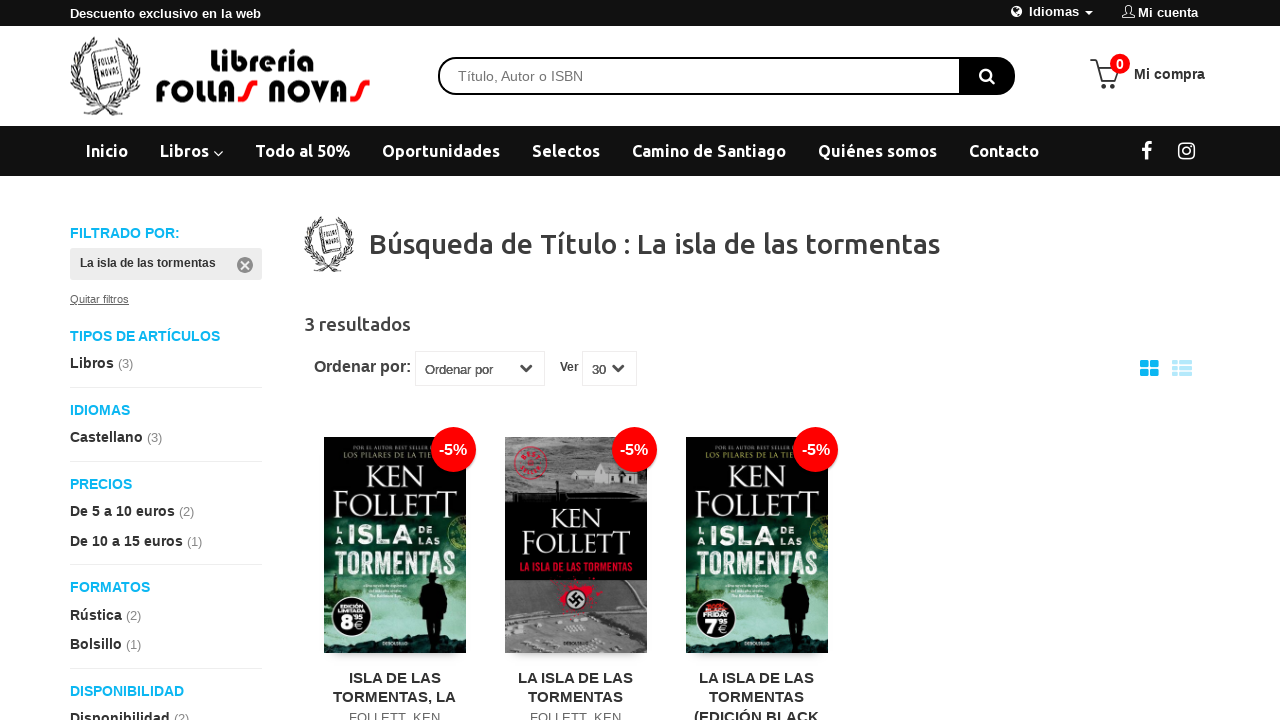

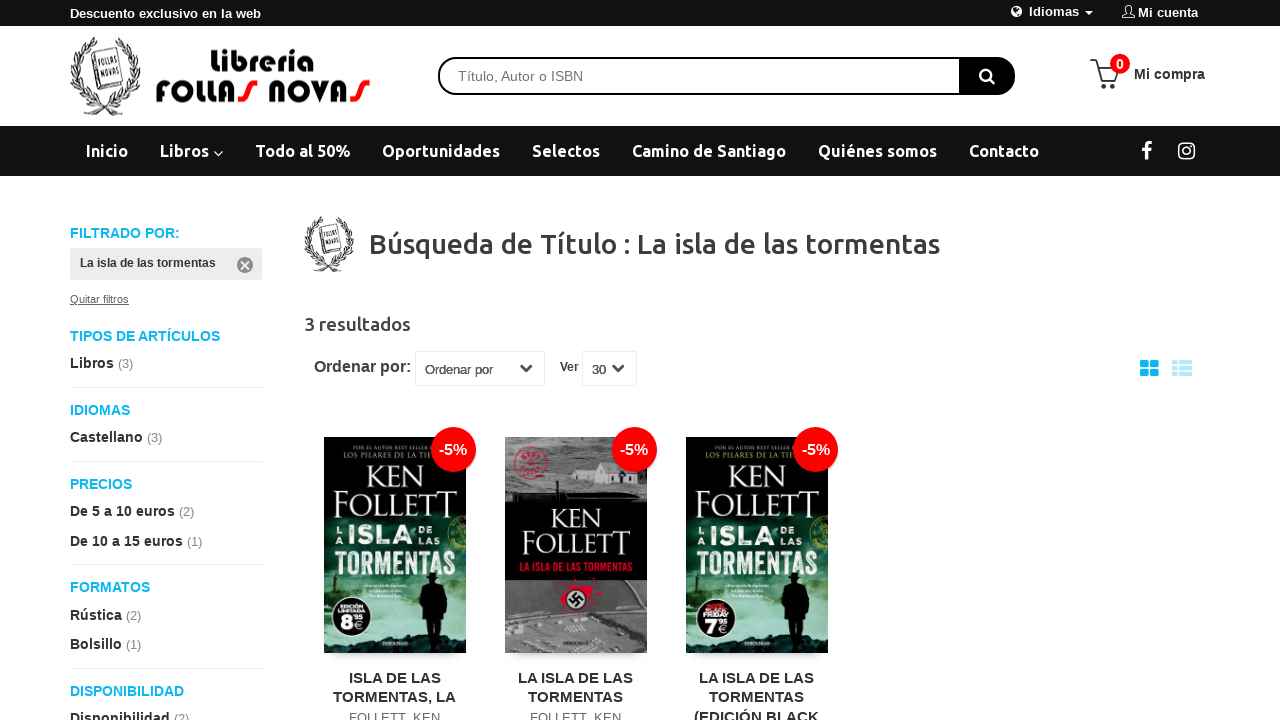